Tests interaction with a JavaScript confirm dialog by clicking a button to trigger it and dismissing it

Starting URL: https://the-internet.herokuapp.com/javascript_alerts

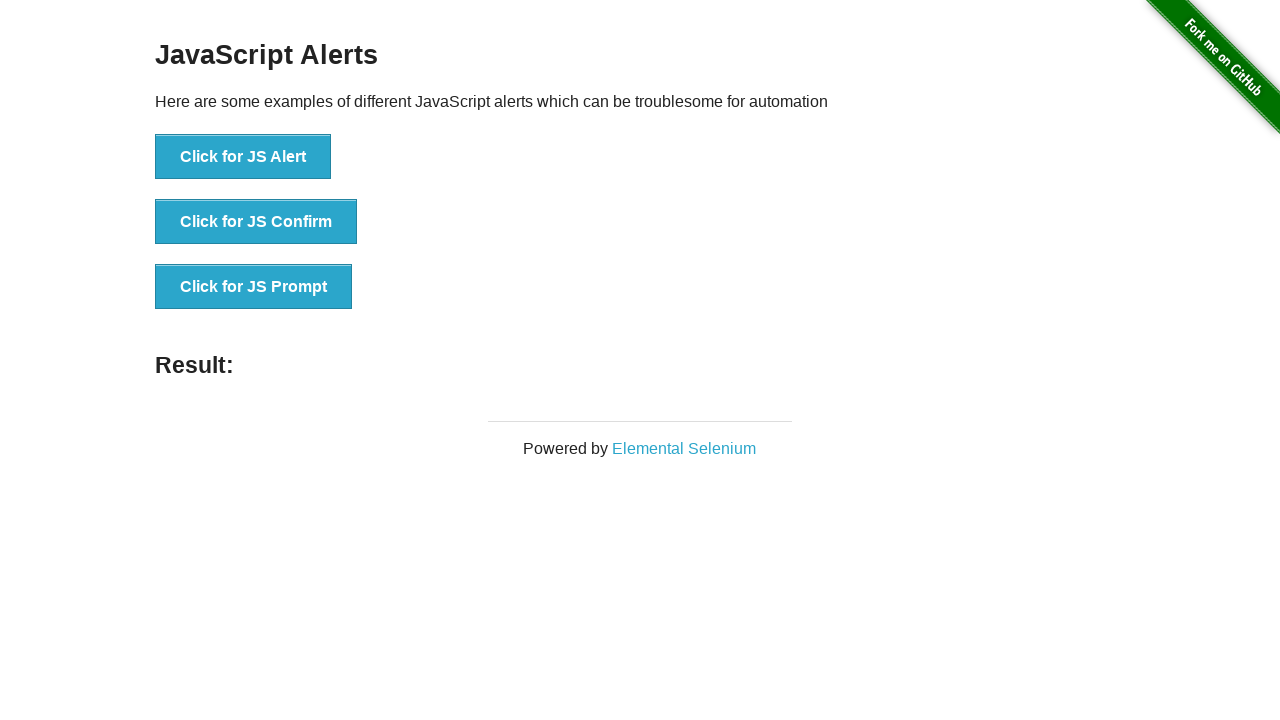

Clicked button to trigger JavaScript confirm dialog at (256, 222) on button[onclick='jsConfirm()']
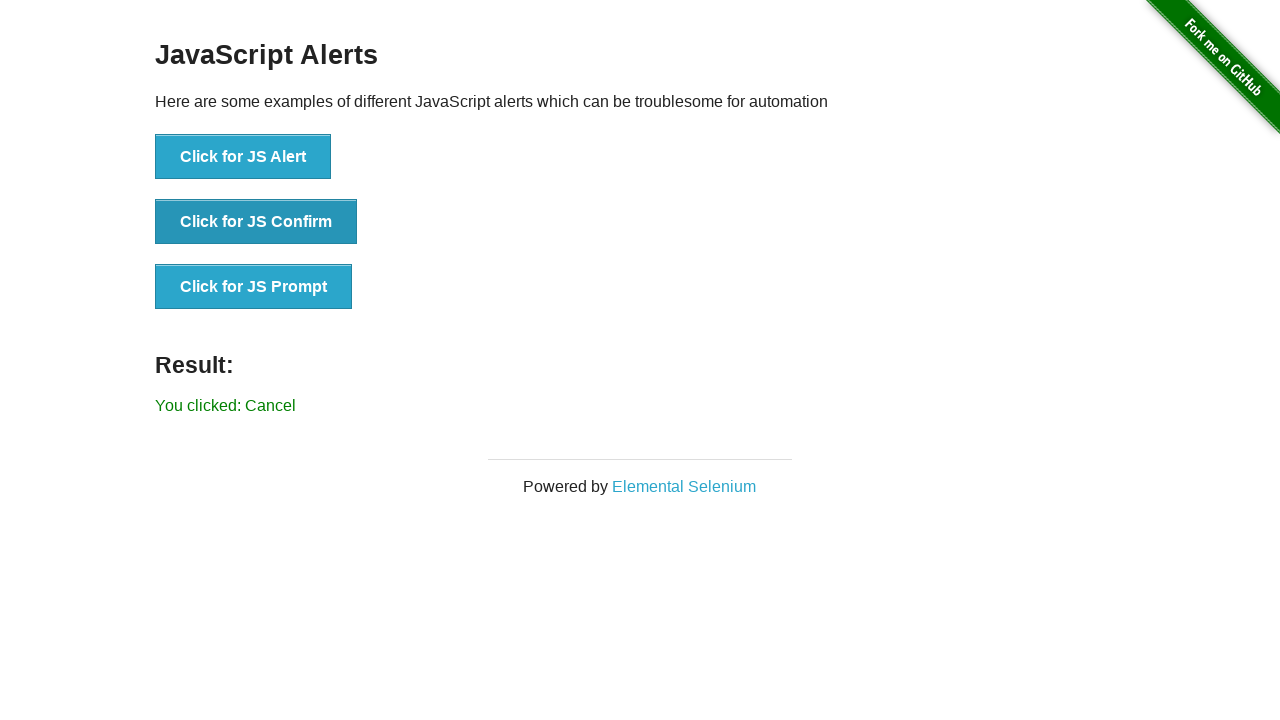

Set up dialog handler to dismiss confirm dialog
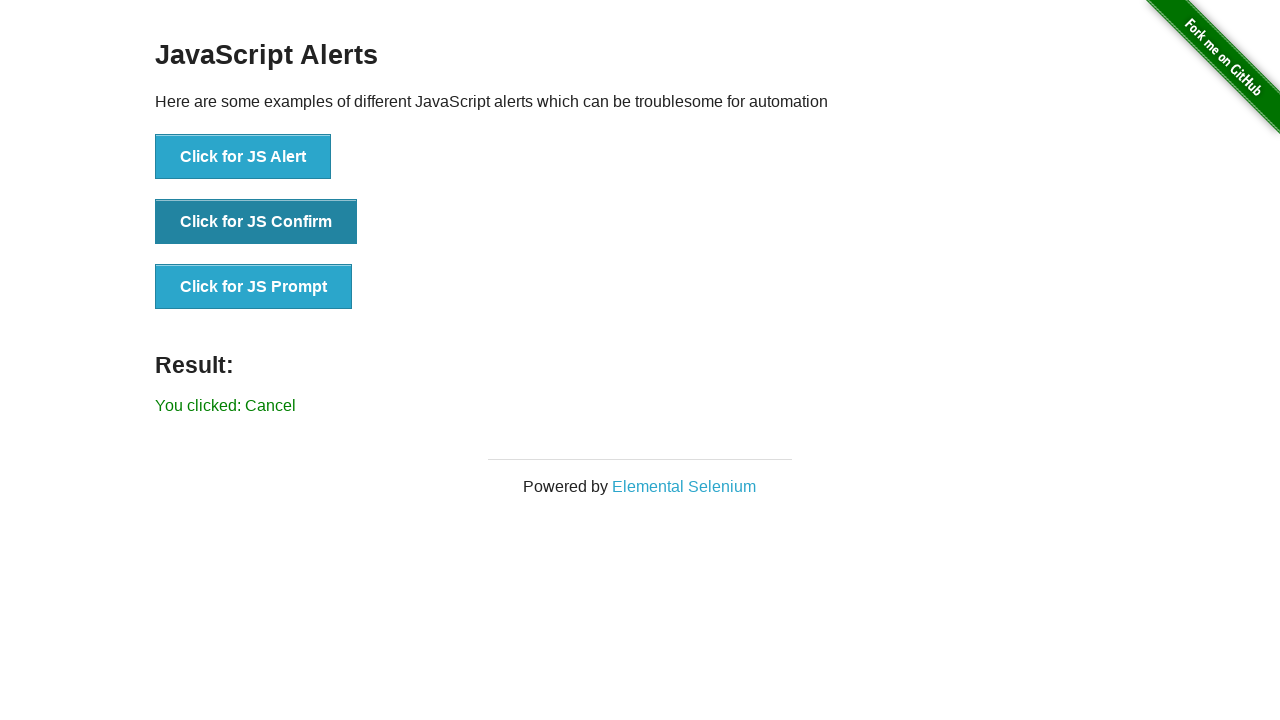

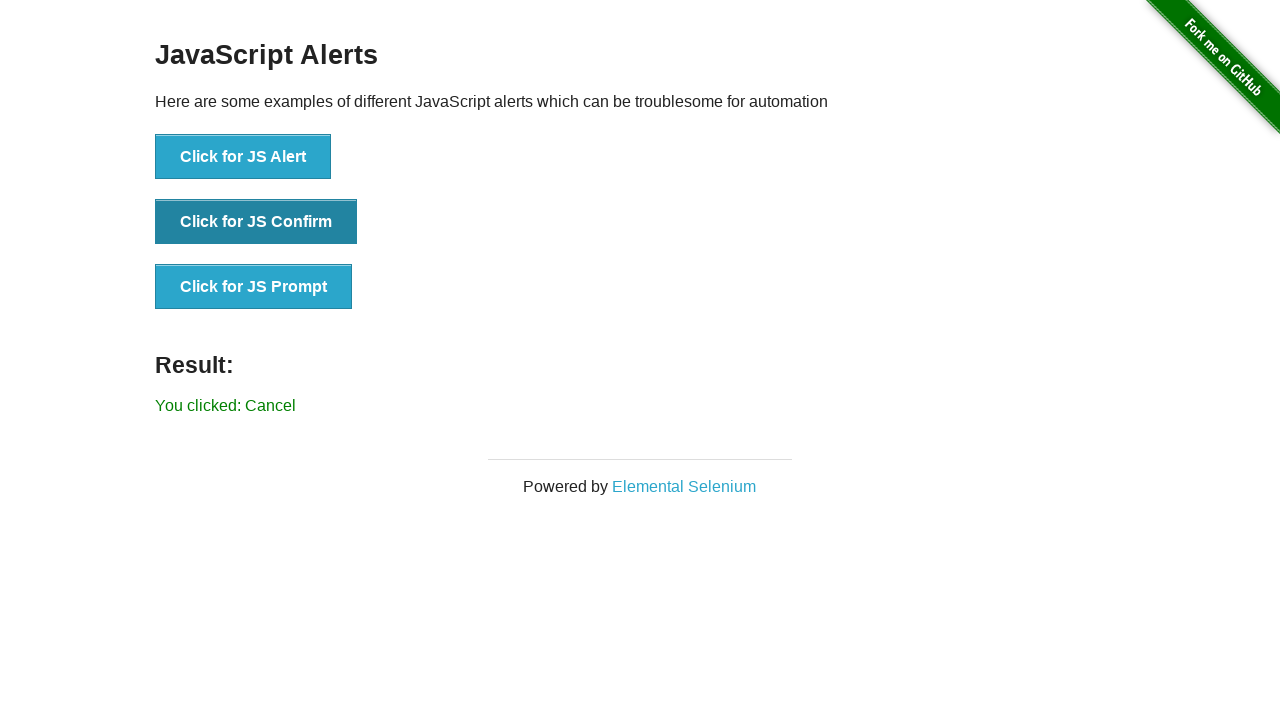